Tests the Hollys Coffee store locator by searching for stores in Busan using the search input field and verifying results are displayed

Starting URL: https://www.hollys.co.kr/store/korea/korStore2.do

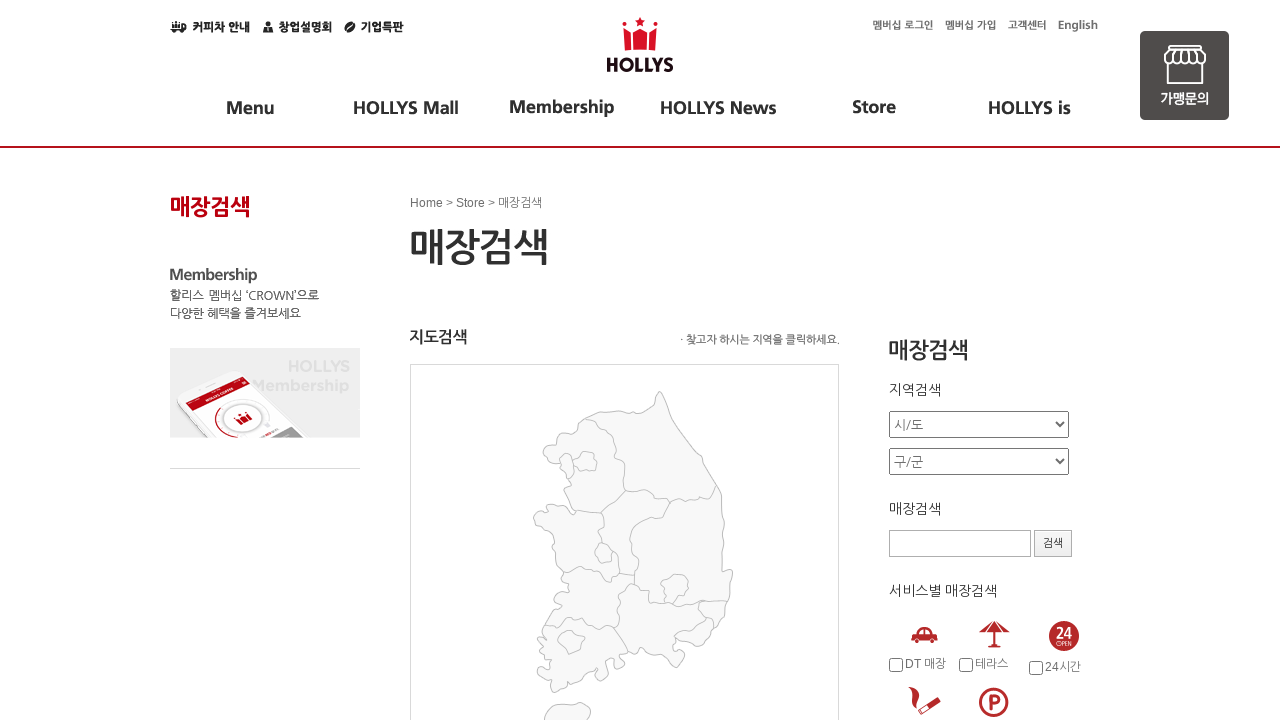

Filled store search input with '부산' (Busan) on #store
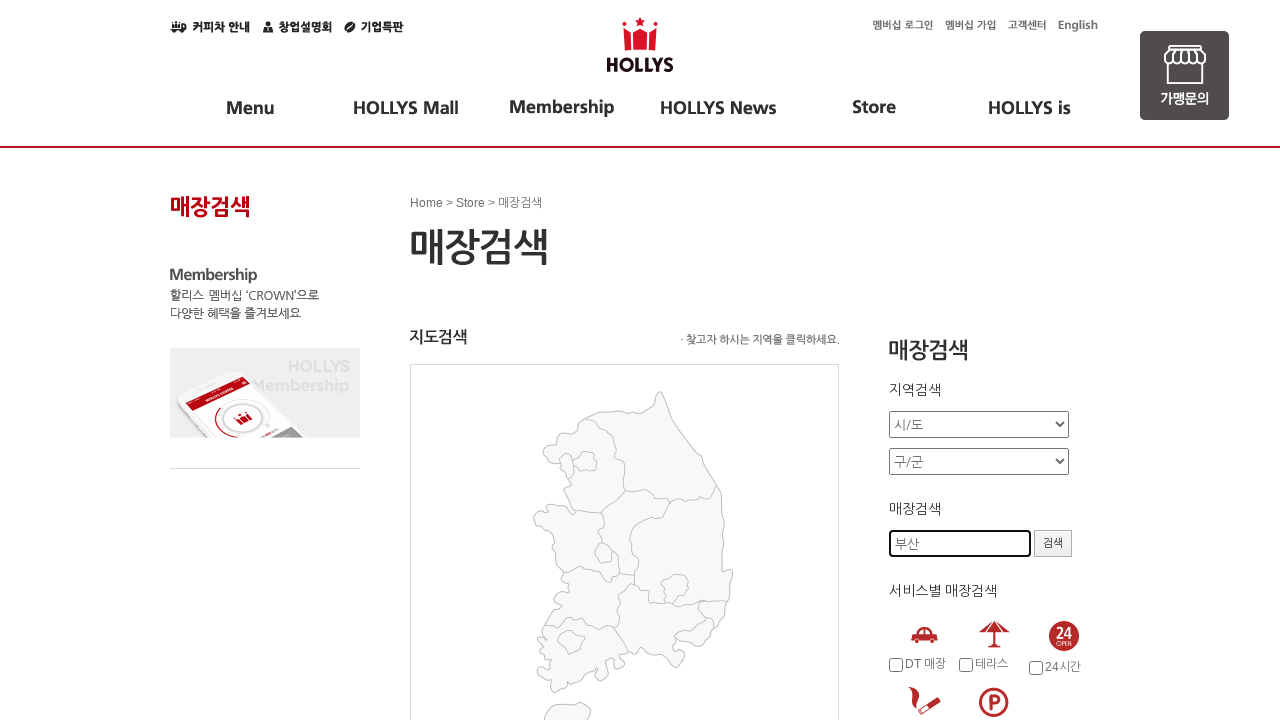

Pressed Enter to submit the store search on #store
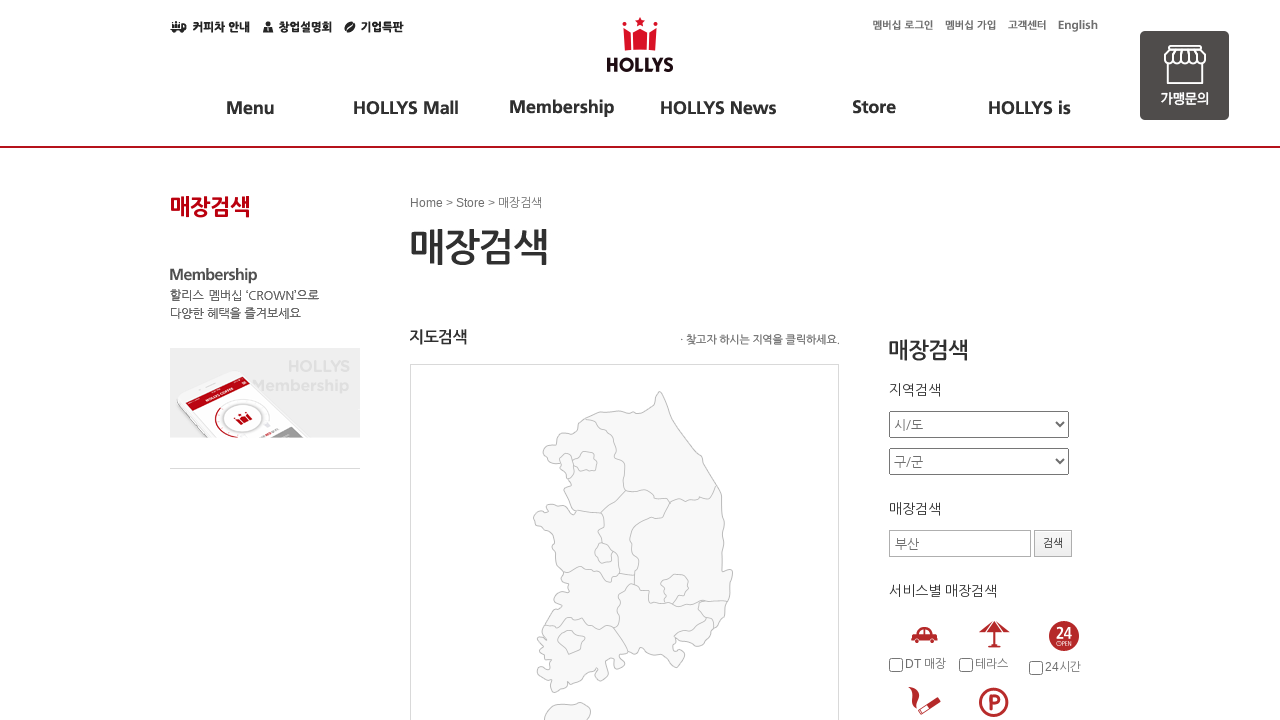

Search results table loaded successfully
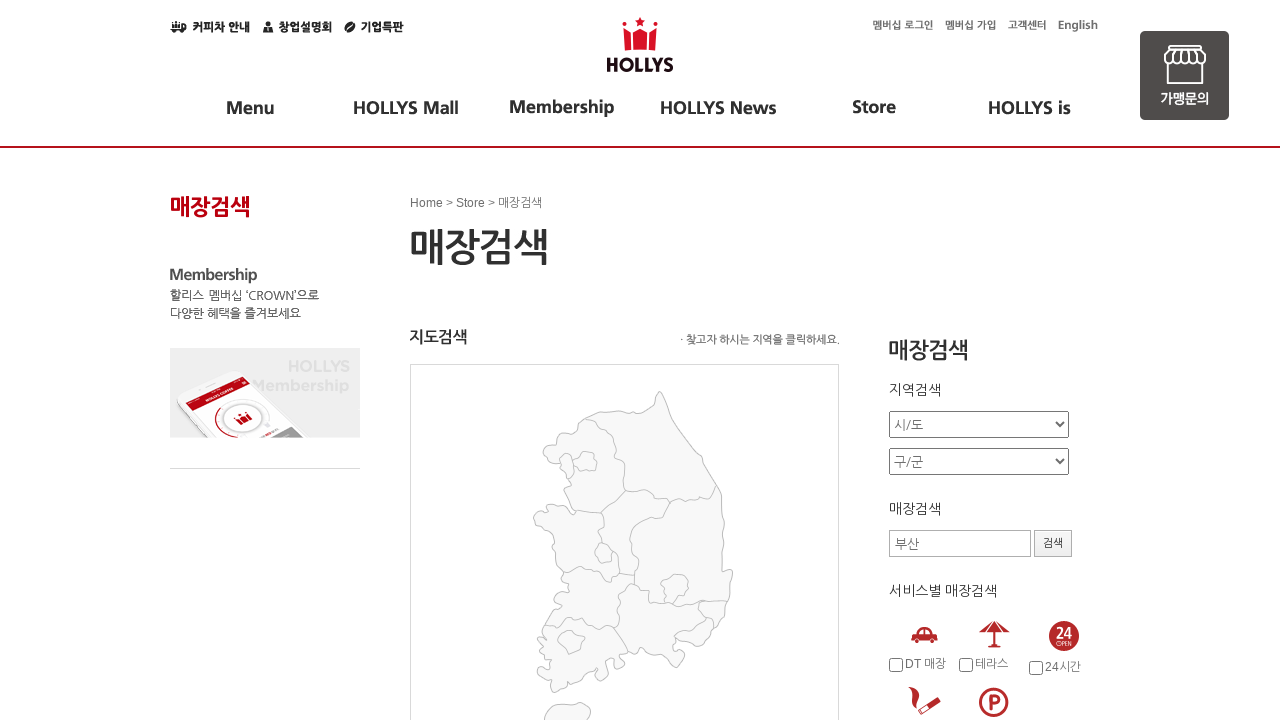

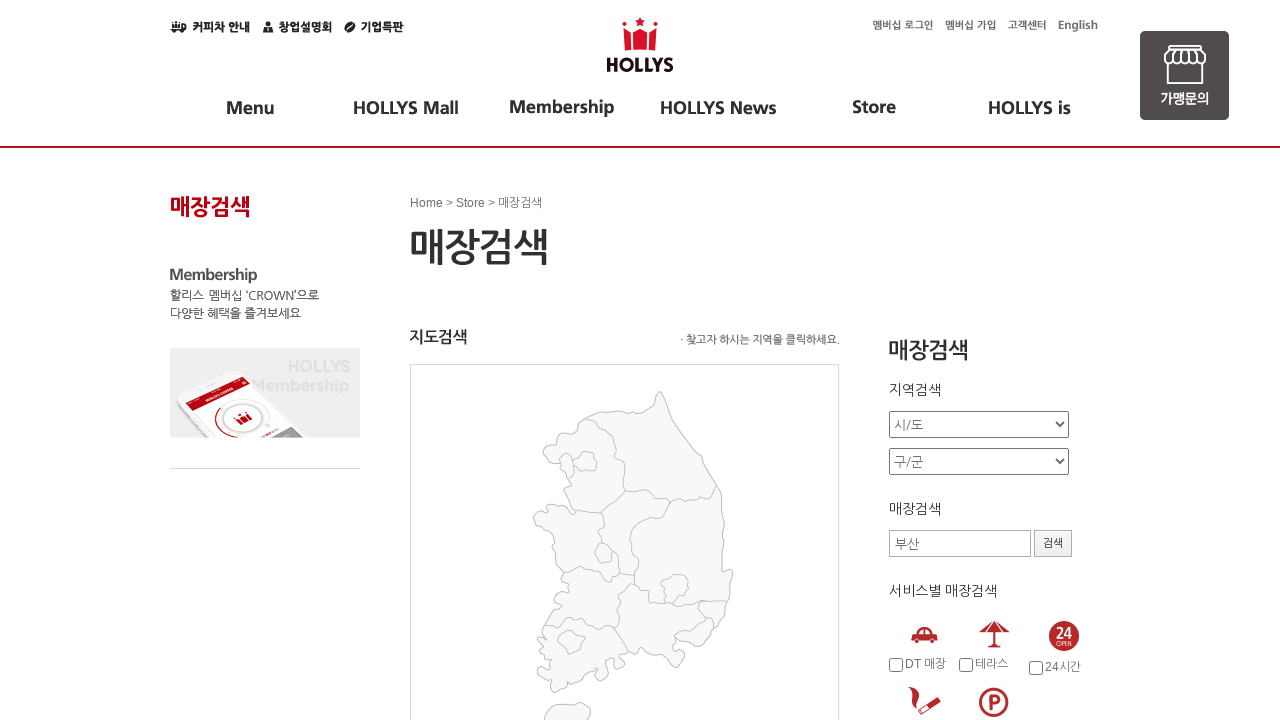